Tests navigation on the Playwright documentation site by clicking the "Get Started" link in the navbar twice

Starting URL: https://playwright.dev/

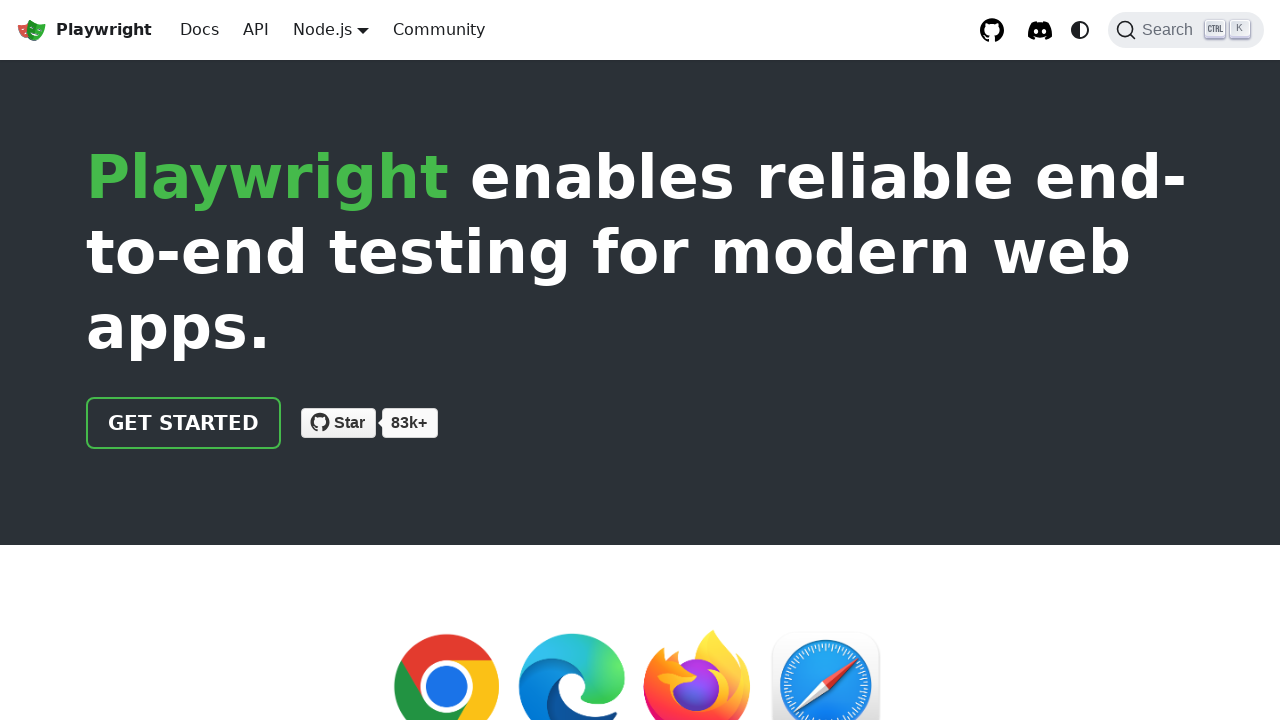

Clicked 'Get Started' link in navbar (first click) at (200, 30) on a.navbar__item[href="/docs/intro"]
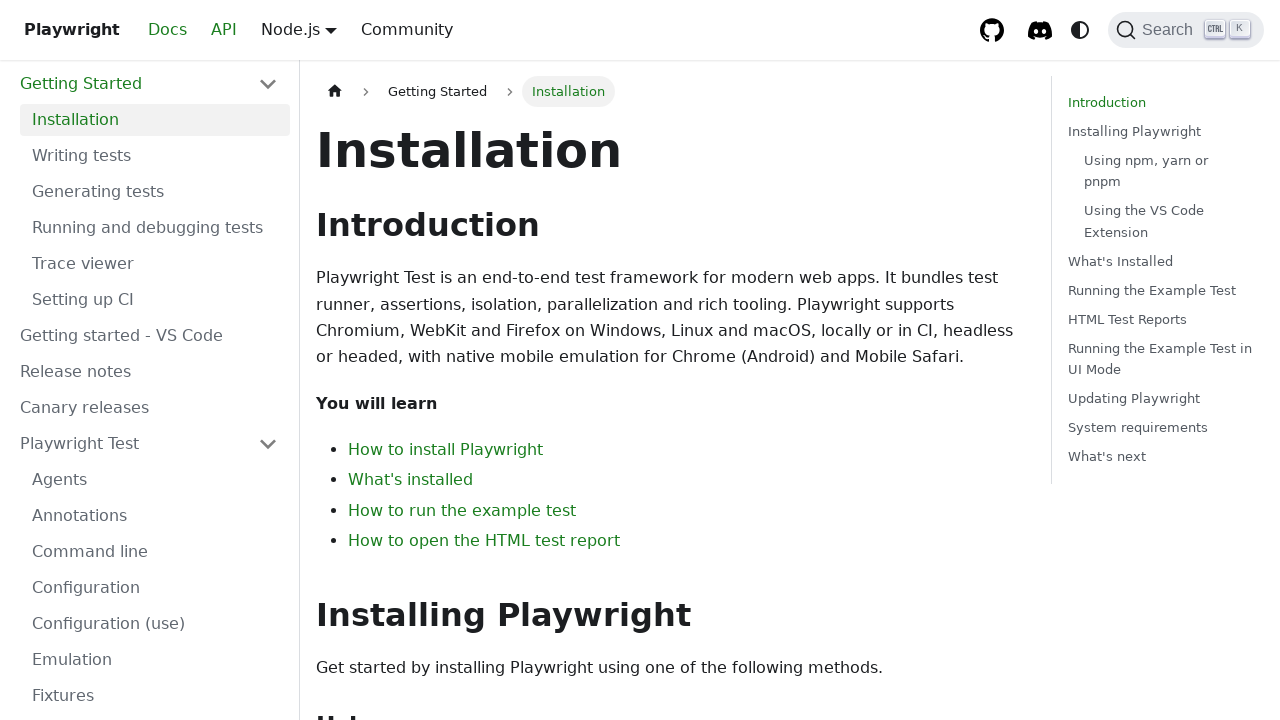

Clicked 'Get Started' link in navbar (second click) at (200, 30) on a.navbar__item[href="/docs/intro"]
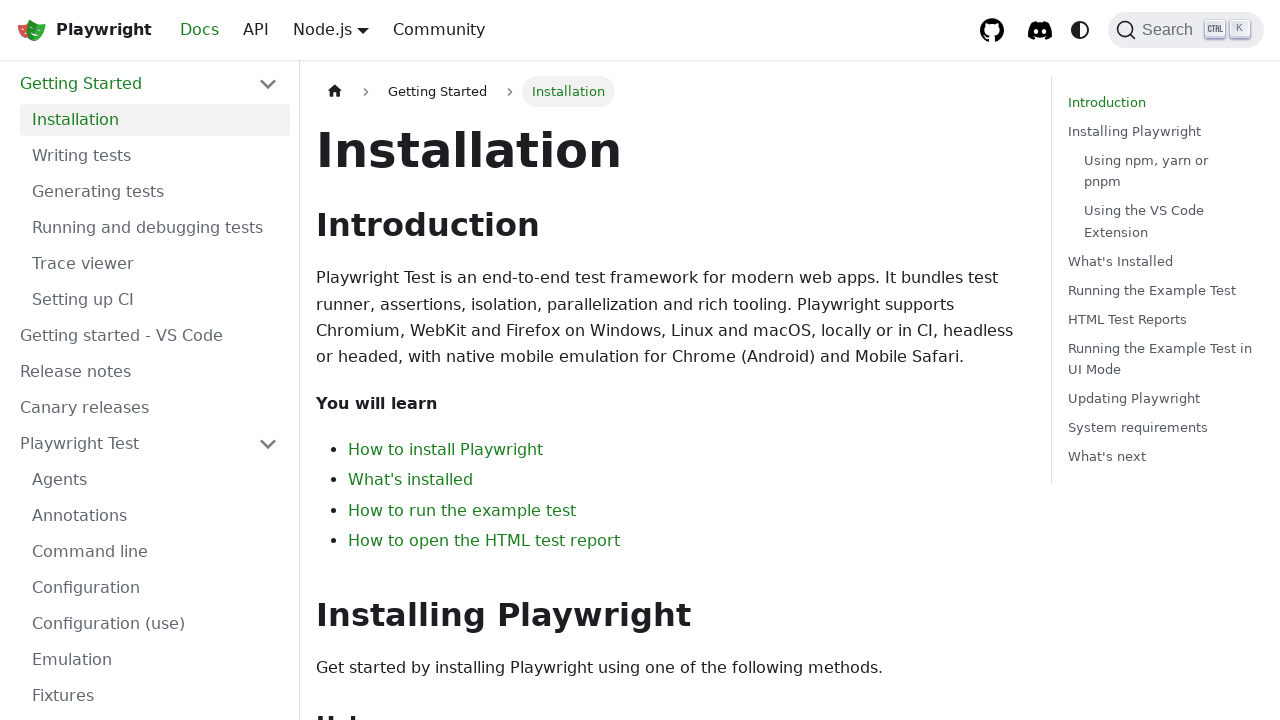

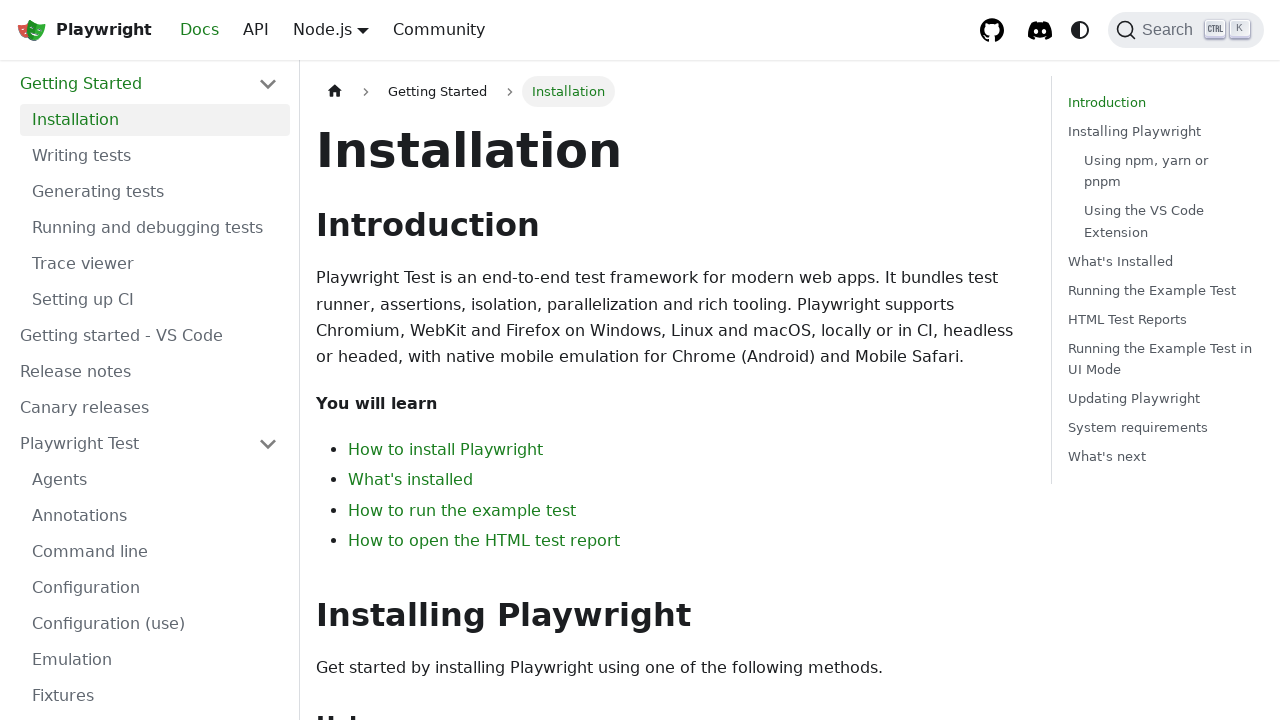